Tests e-commerce shopping flow by searching for products containing "ca", adding items to cart (including Cashews), and proceeding through checkout to place an order.

Starting URL: https://rahulshettyacademy.com/seleniumPractise/#/

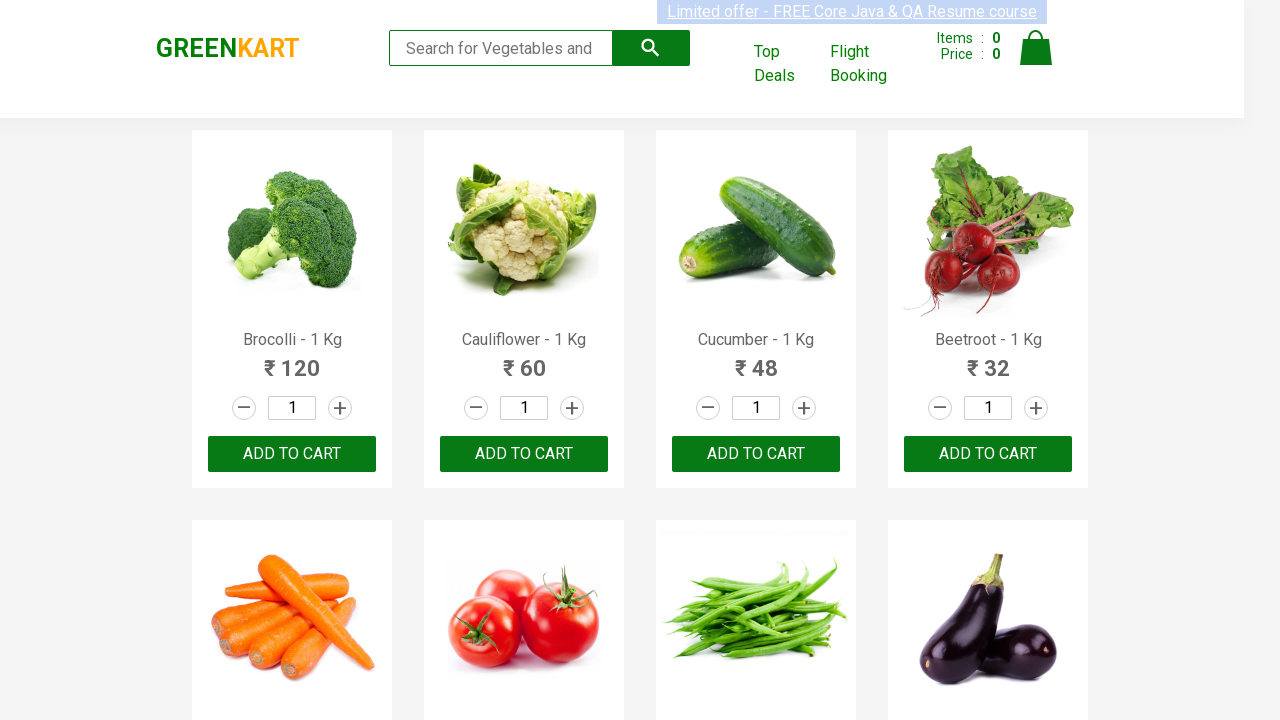

Filled search box with 'ca' to find products on .search-keyword
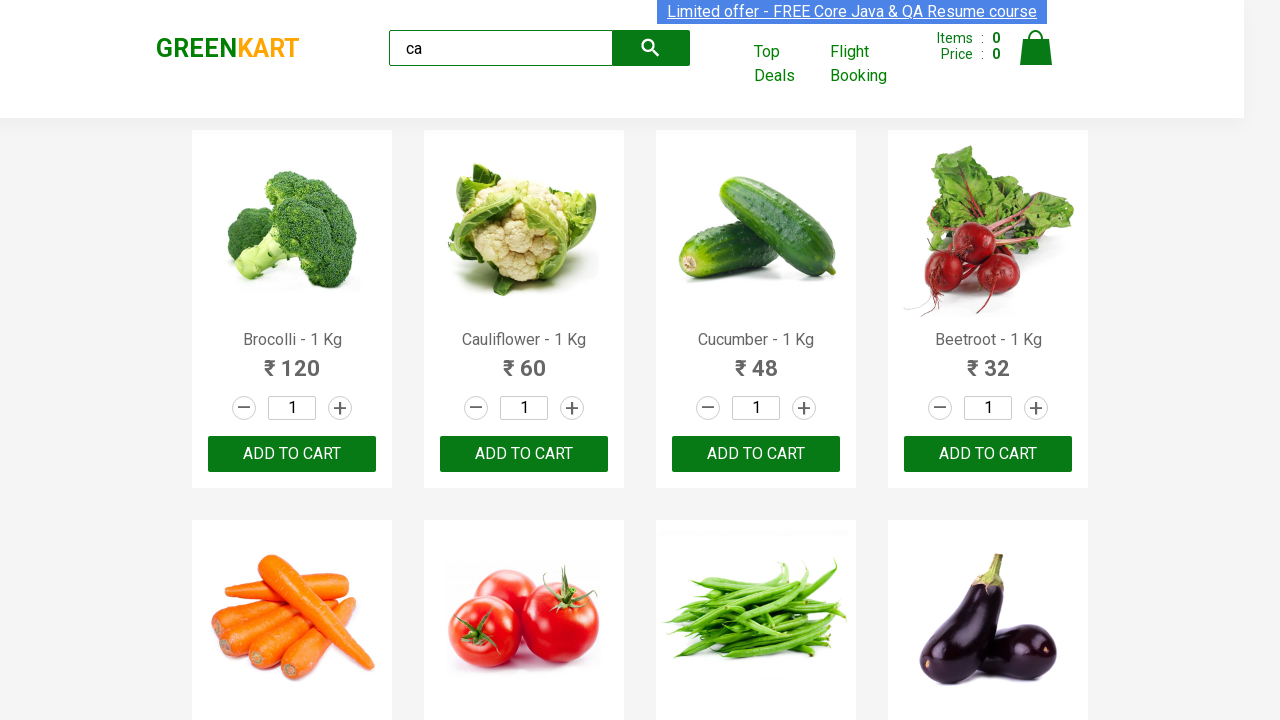

Waited for search results to load
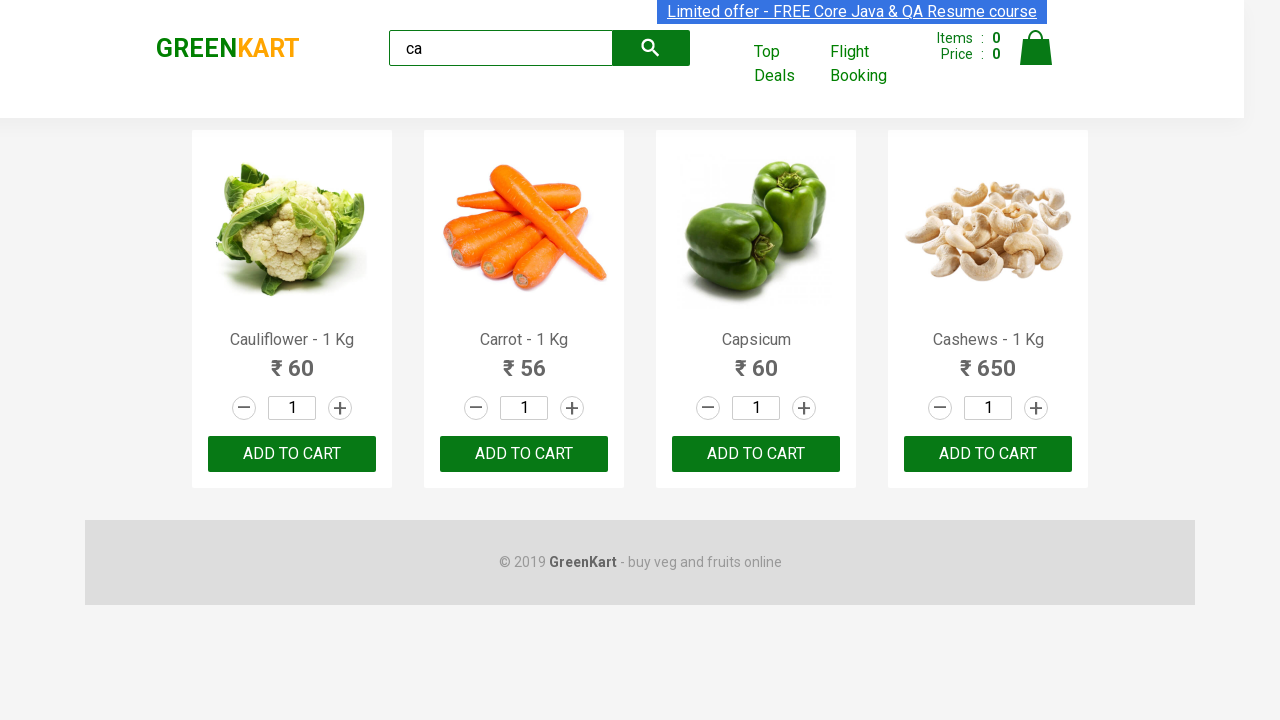

Clicked ADD TO CART on the second product at (524, 454) on .products .product >> nth=1 >> text=ADD TO CART
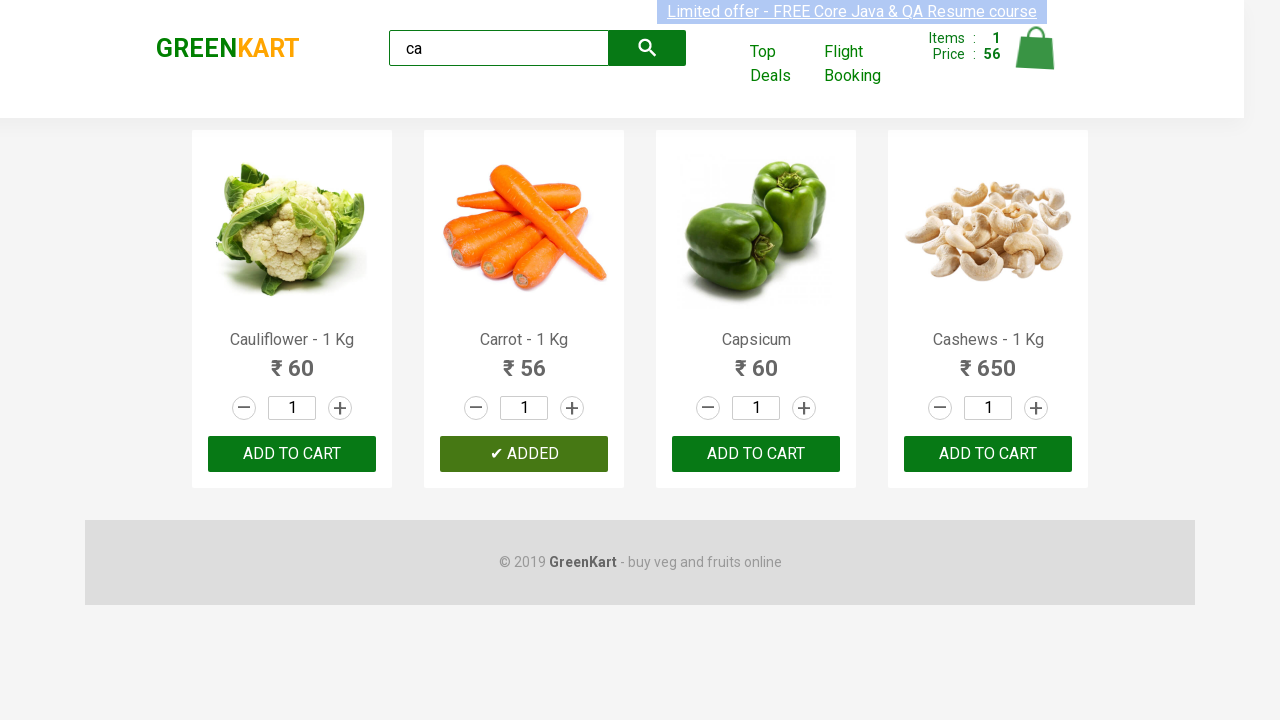

Retrieved product list and count
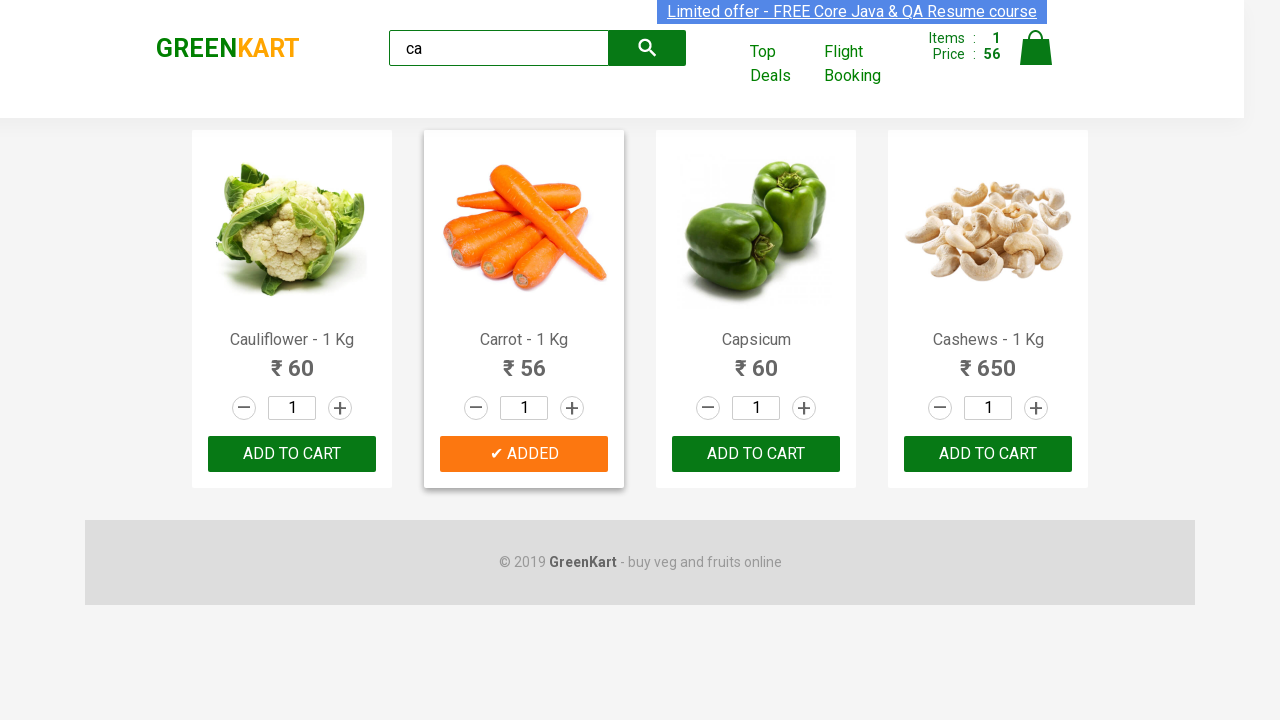

Found and clicked ADD TO CART for Cashews product at (988, 454) on .products .product >> nth=3 >> button
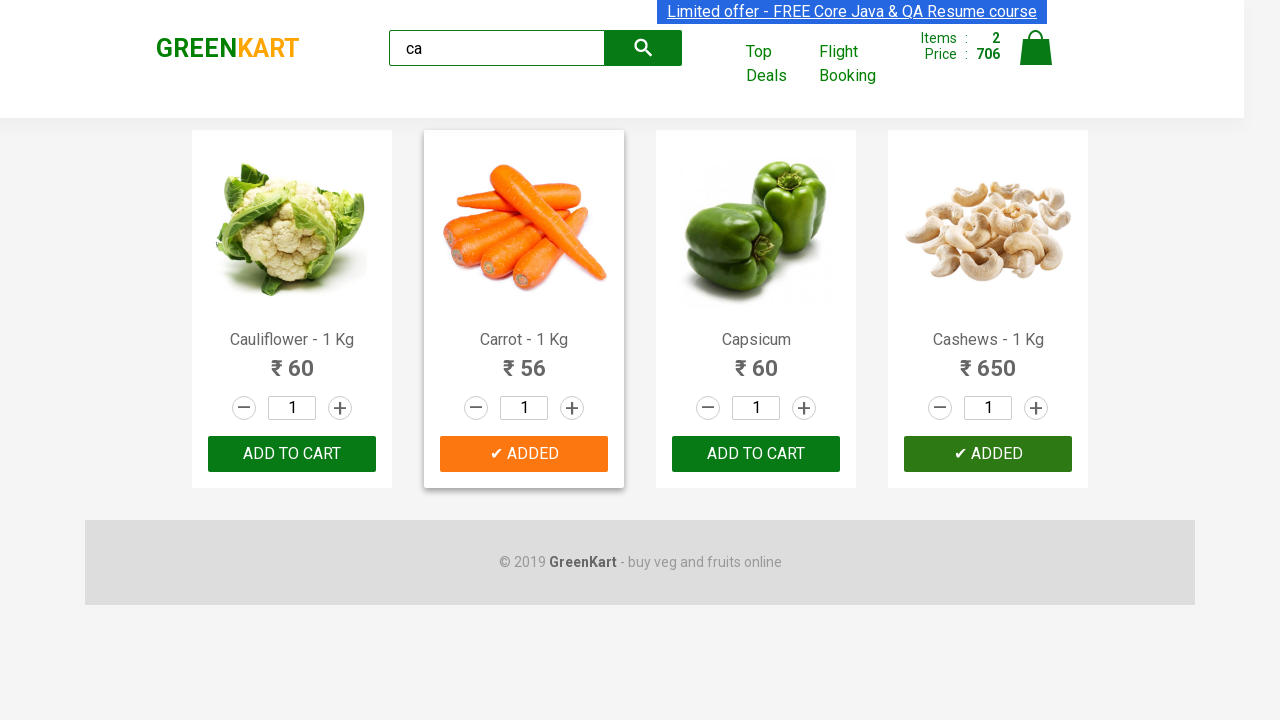

Clicked cart icon to view shopping cart at (1036, 48) on .cart-icon > img
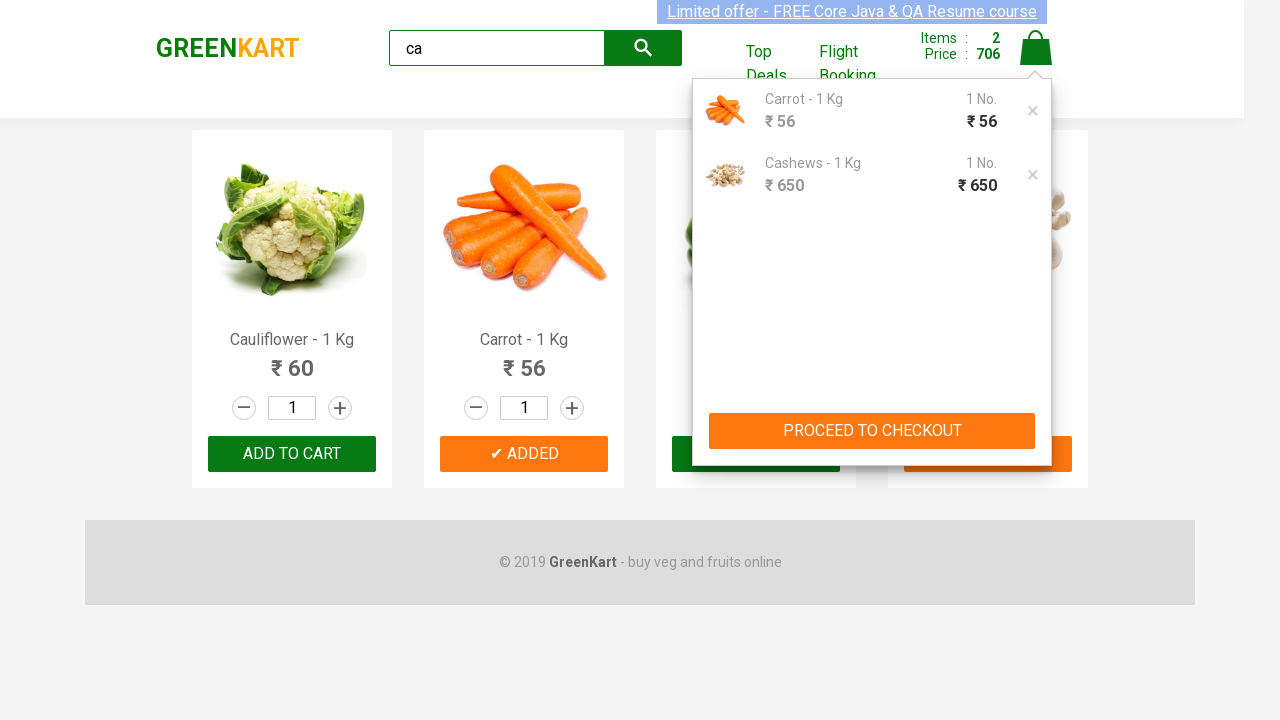

Clicked PROCEED TO CHECKOUT button at (872, 431) on text=PROCEED TO CHECKOUT
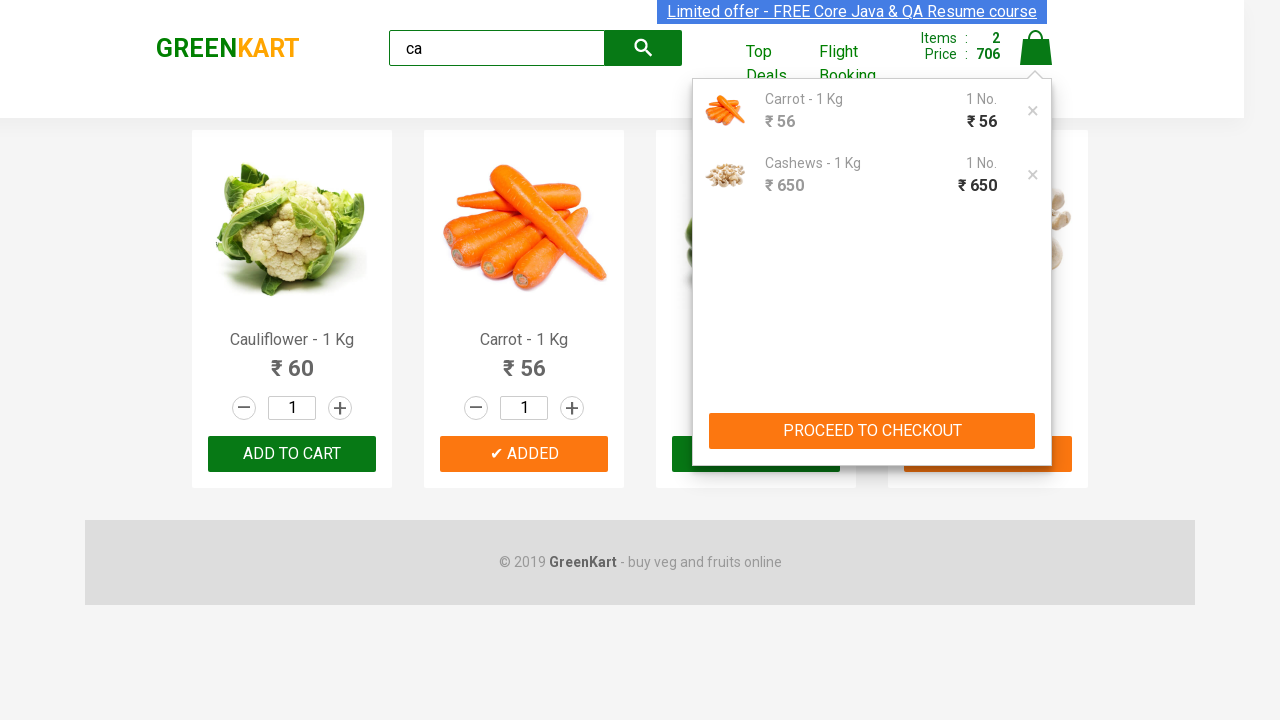

Clicked Place Order to complete the purchase at (1036, 491) on text=Place Order
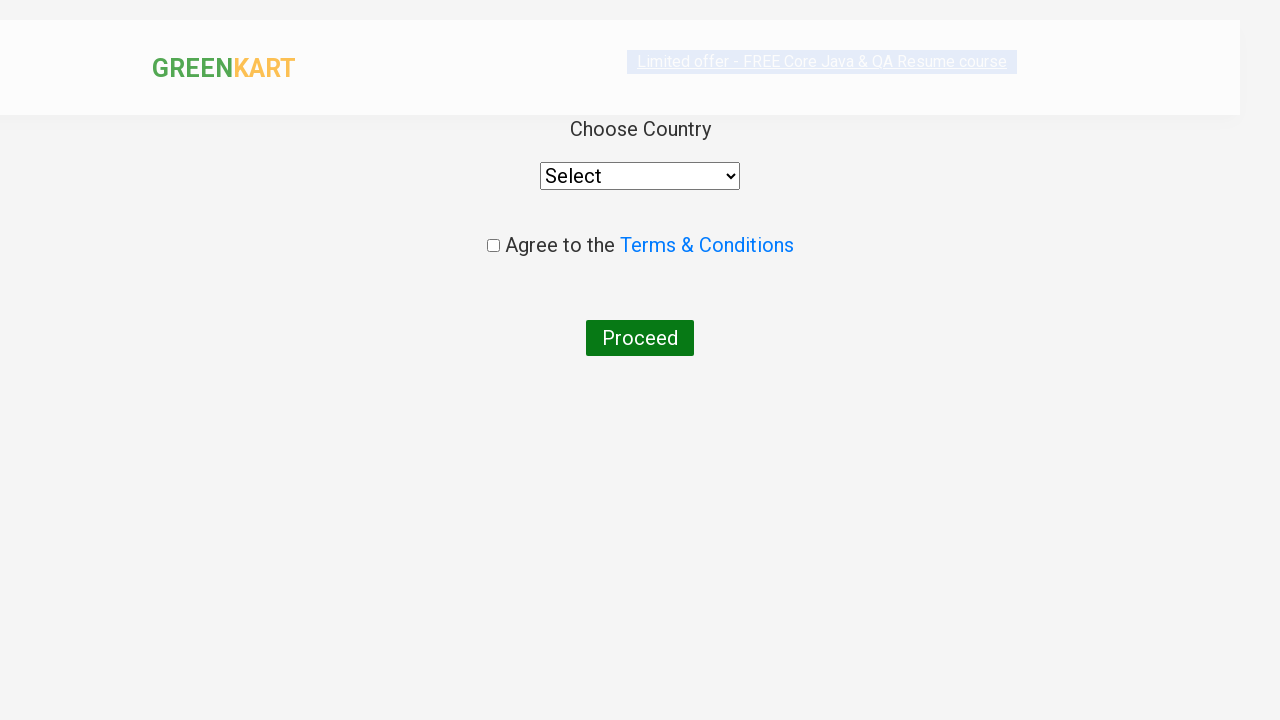

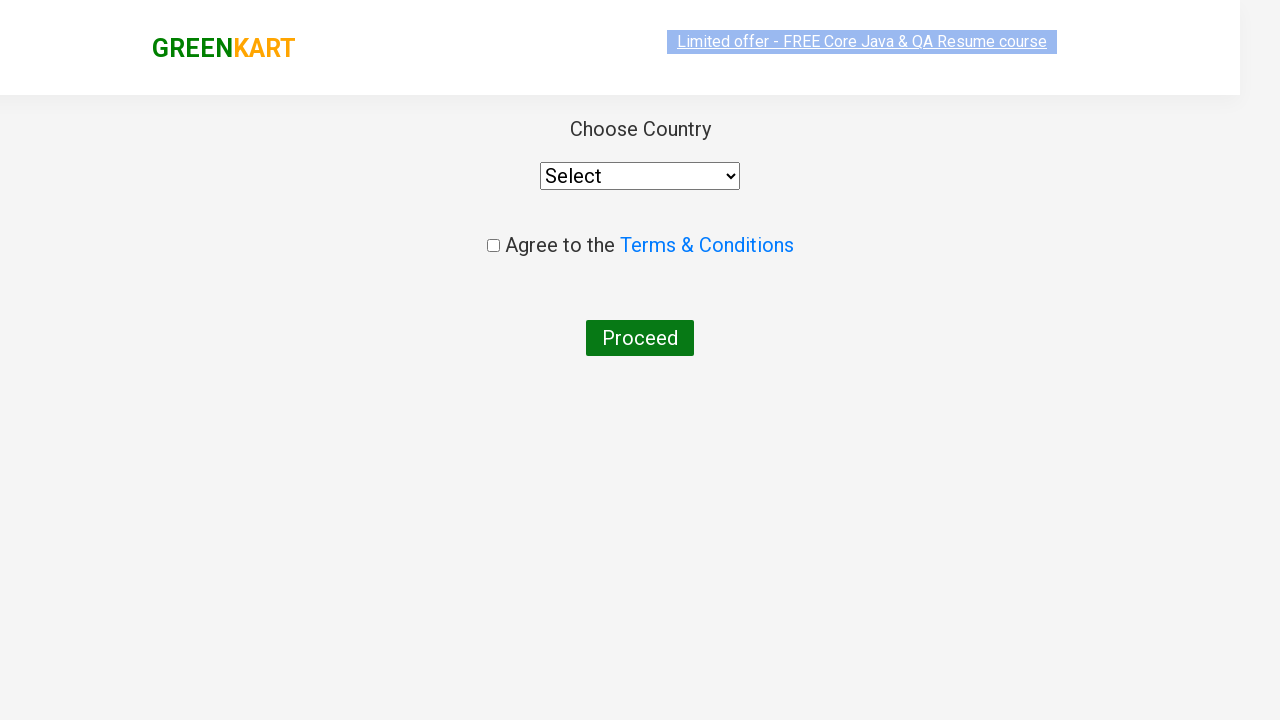